Tests that the Clear completed button displays correct text after marking an item complete

Starting URL: https://demo.playwright.dev/todomvc

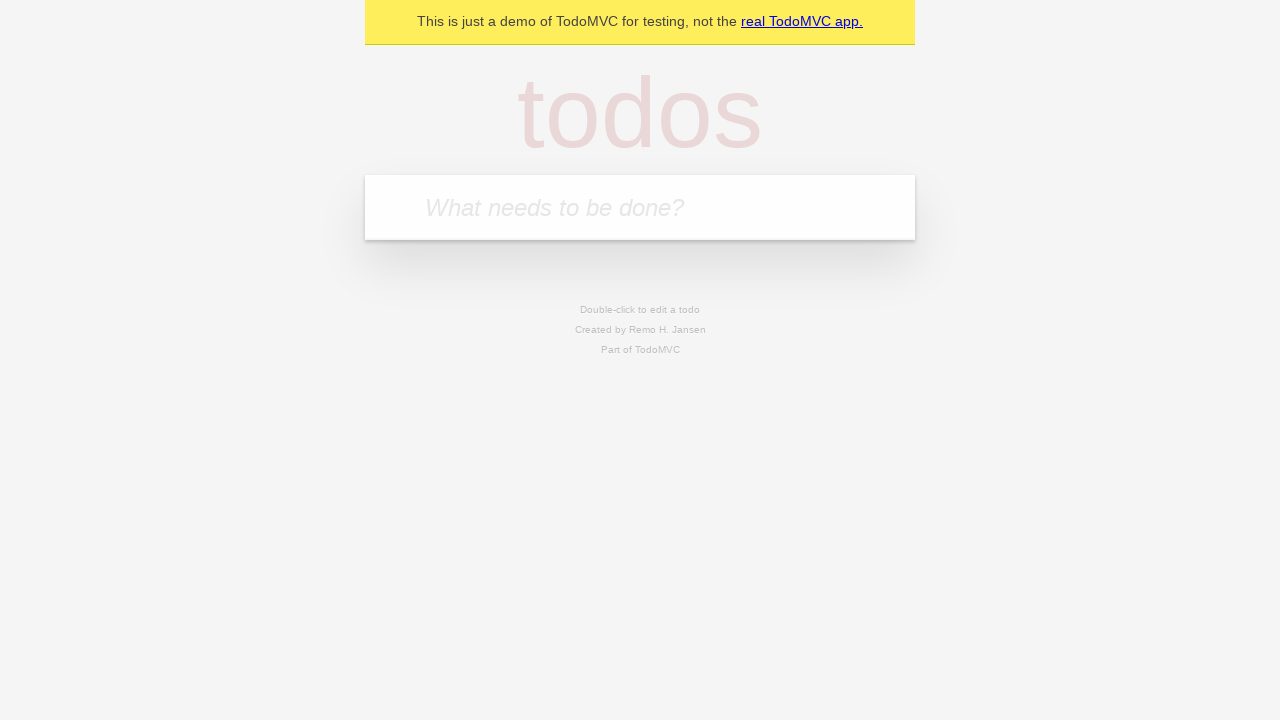

Filled todo input with 'buy some cheese' on internal:attr=[placeholder="What needs to be done?"i]
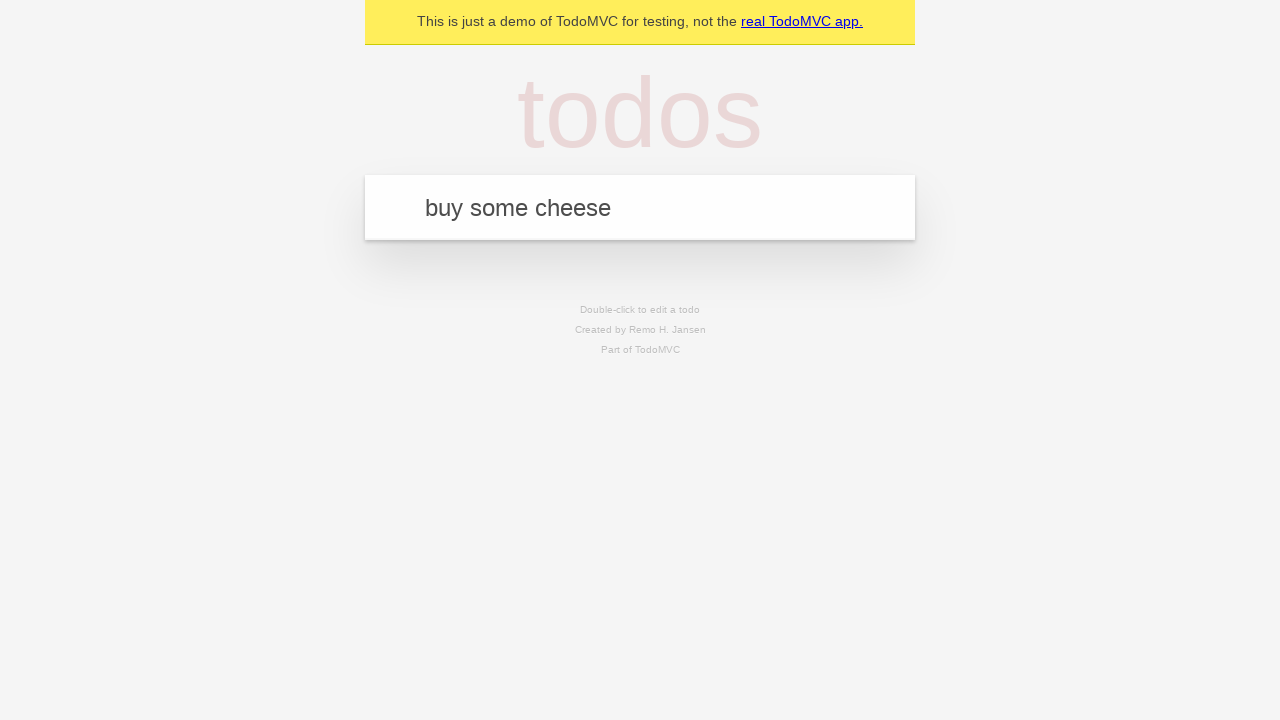

Pressed Enter to add first todo on internal:attr=[placeholder="What needs to be done?"i]
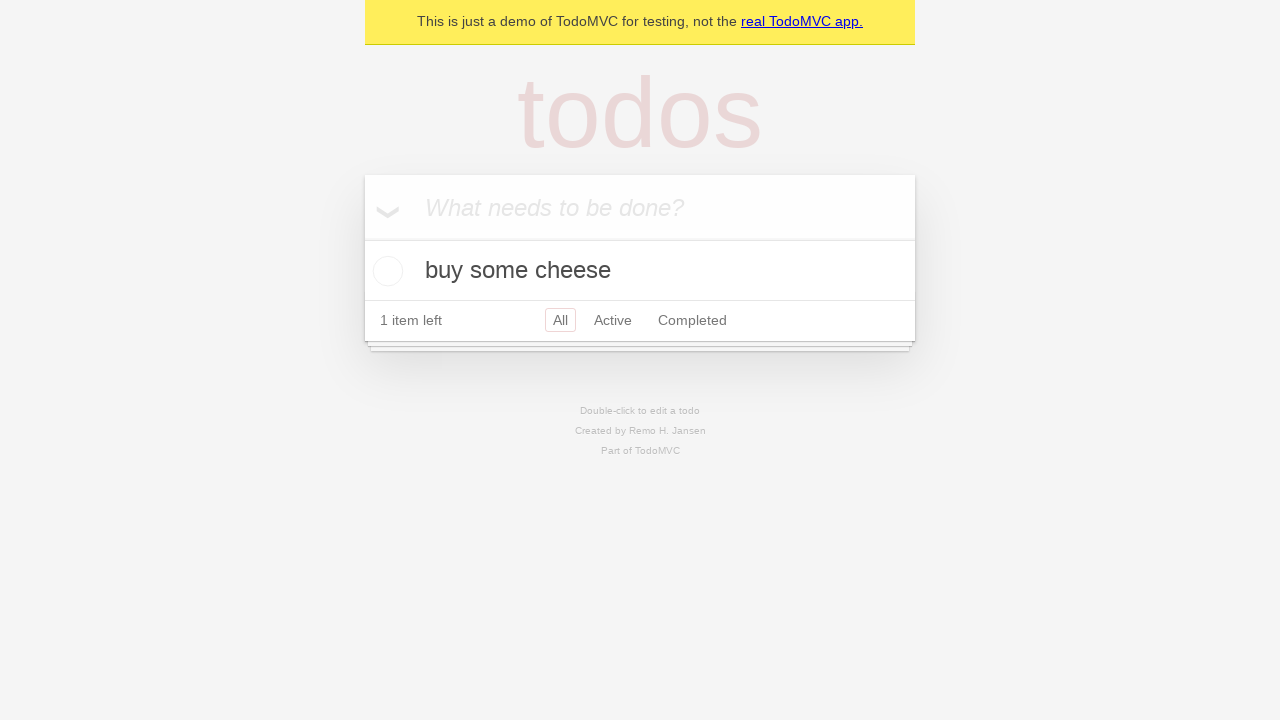

Filled todo input with 'feed the cat' on internal:attr=[placeholder="What needs to be done?"i]
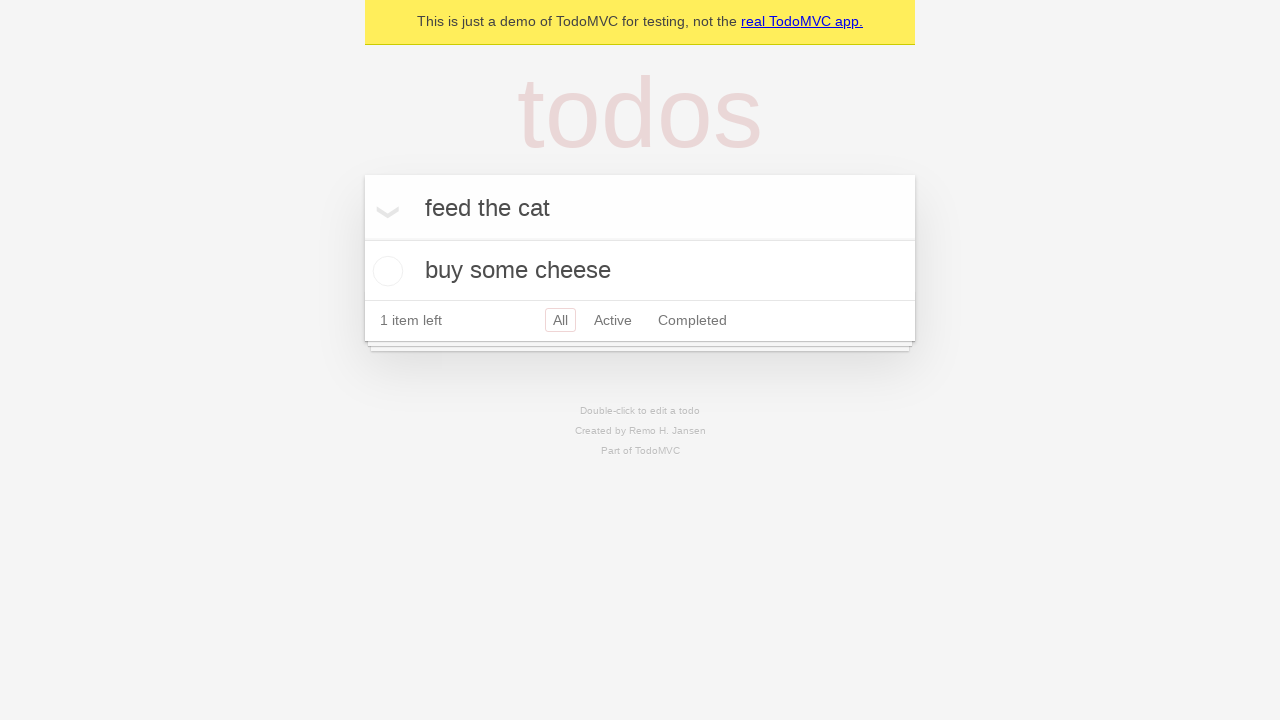

Pressed Enter to add second todo on internal:attr=[placeholder="What needs to be done?"i]
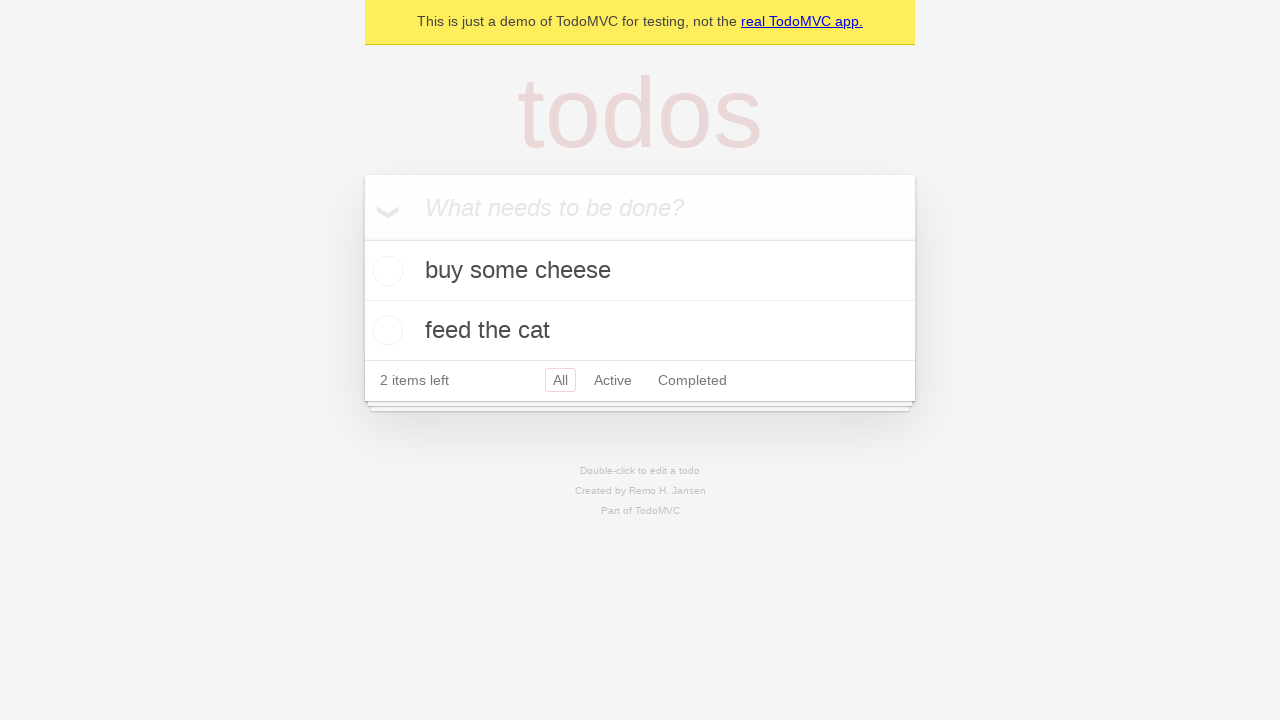

Filled todo input with 'book a doctors appointment' on internal:attr=[placeholder="What needs to be done?"i]
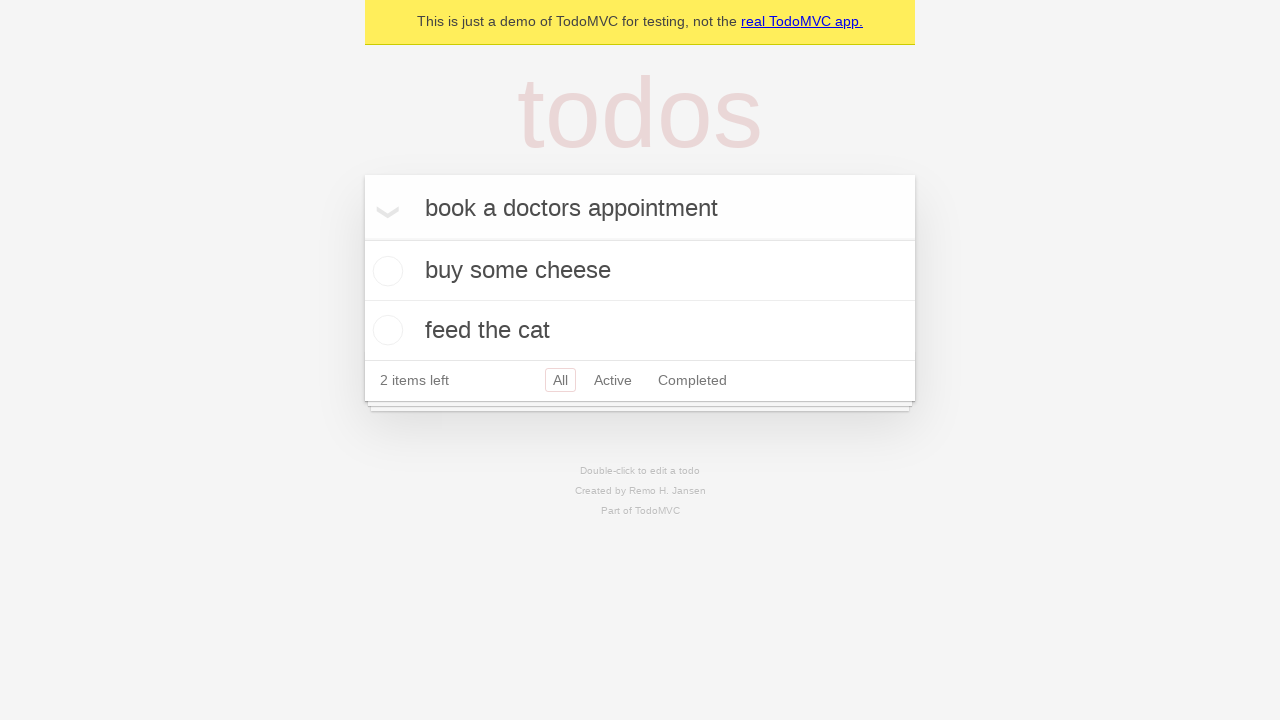

Pressed Enter to add third todo on internal:attr=[placeholder="What needs to be done?"i]
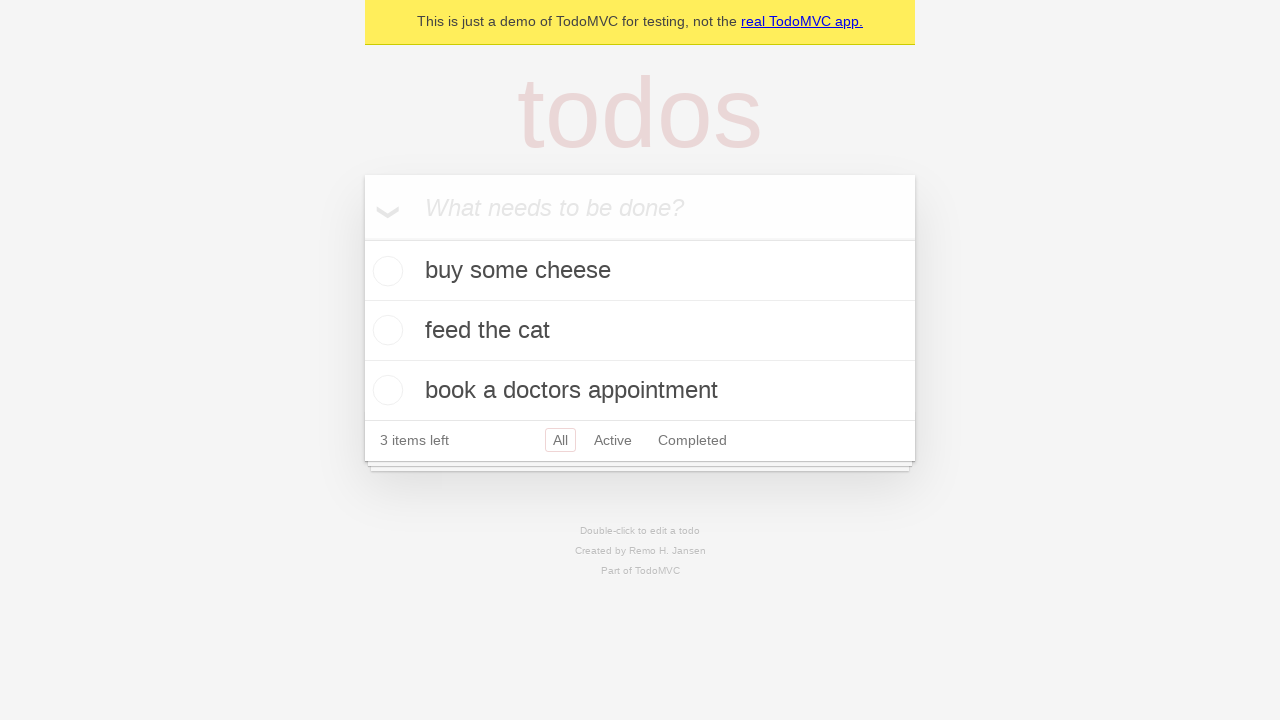

Marked first todo as completed at (385, 271) on .todo-list li .toggle >> nth=0
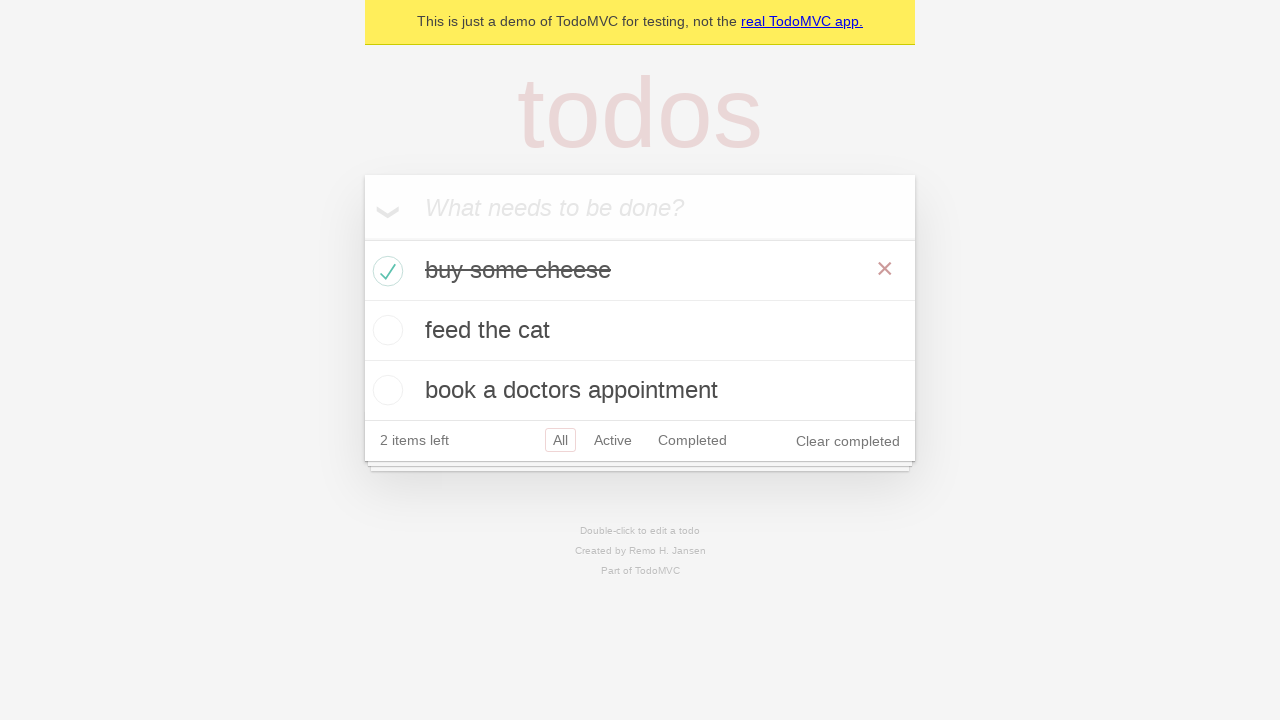

Clear completed button is now visible after marking item complete
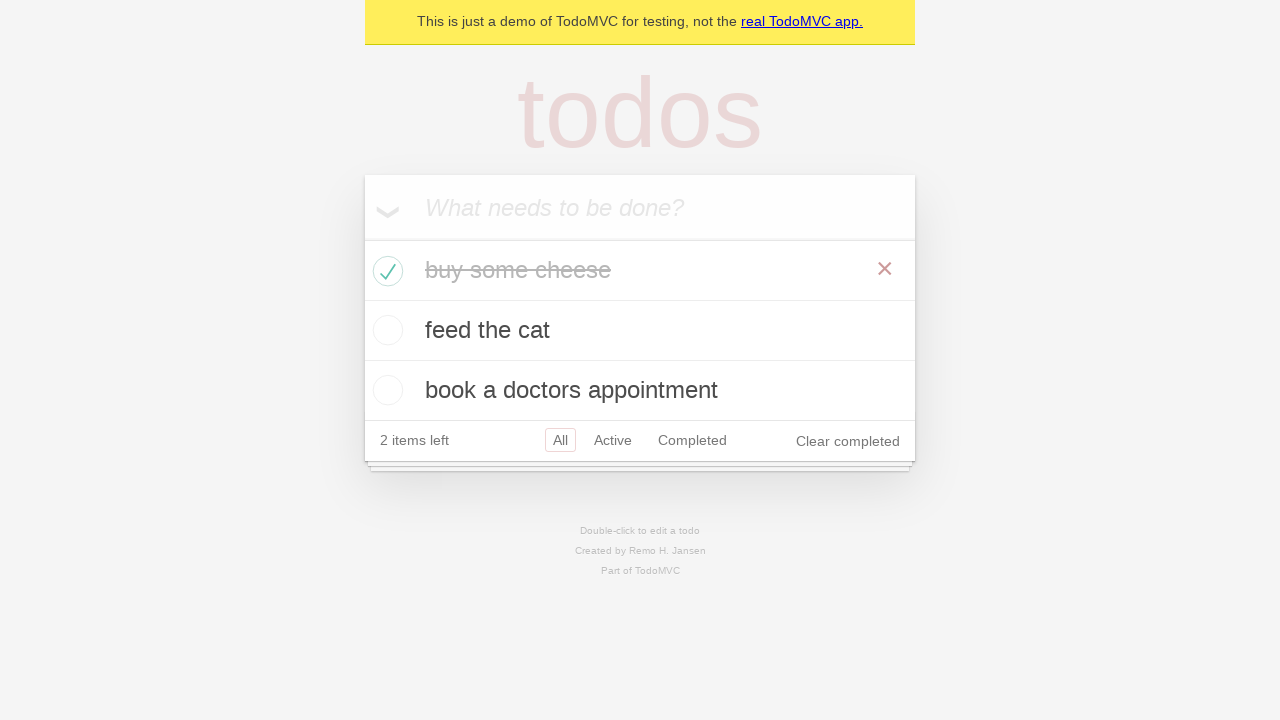

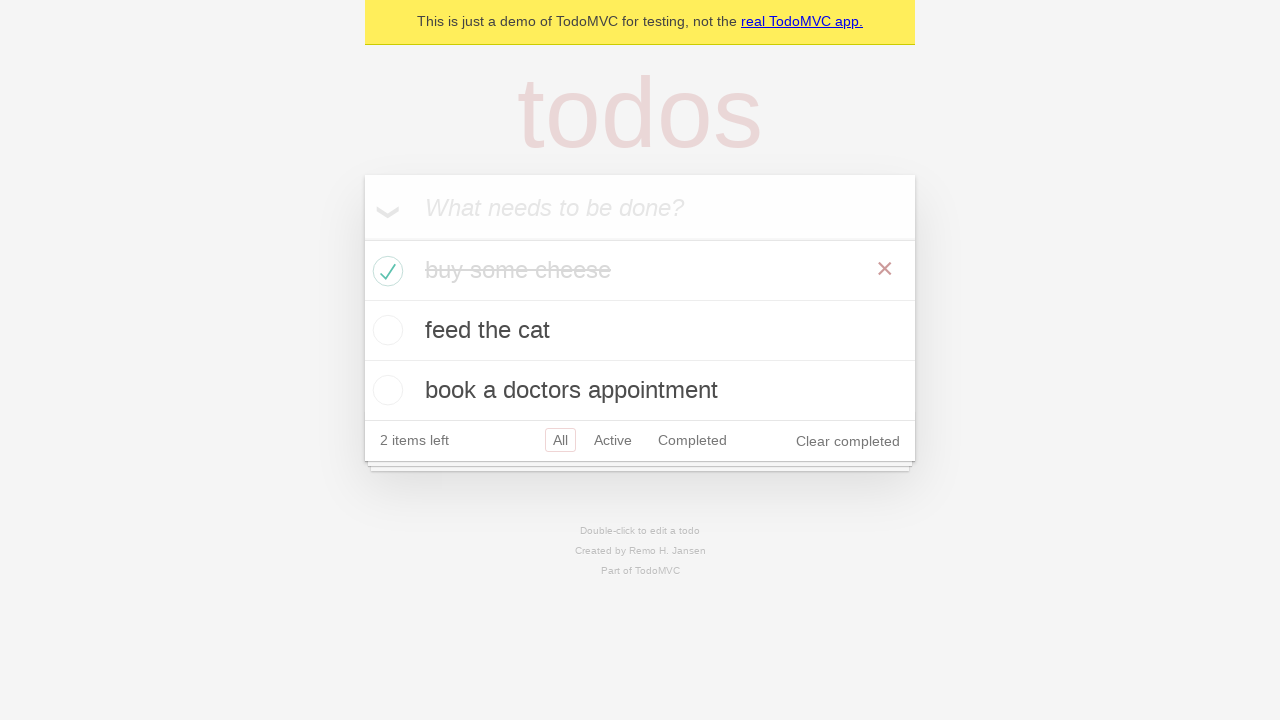